Tests checkbox functionality by clicking a checkbox to select it, then clicking again to deselect it, and verifying the checkbox states

Starting URL: https://rahulshettyacademy.com/AutomationPractice/

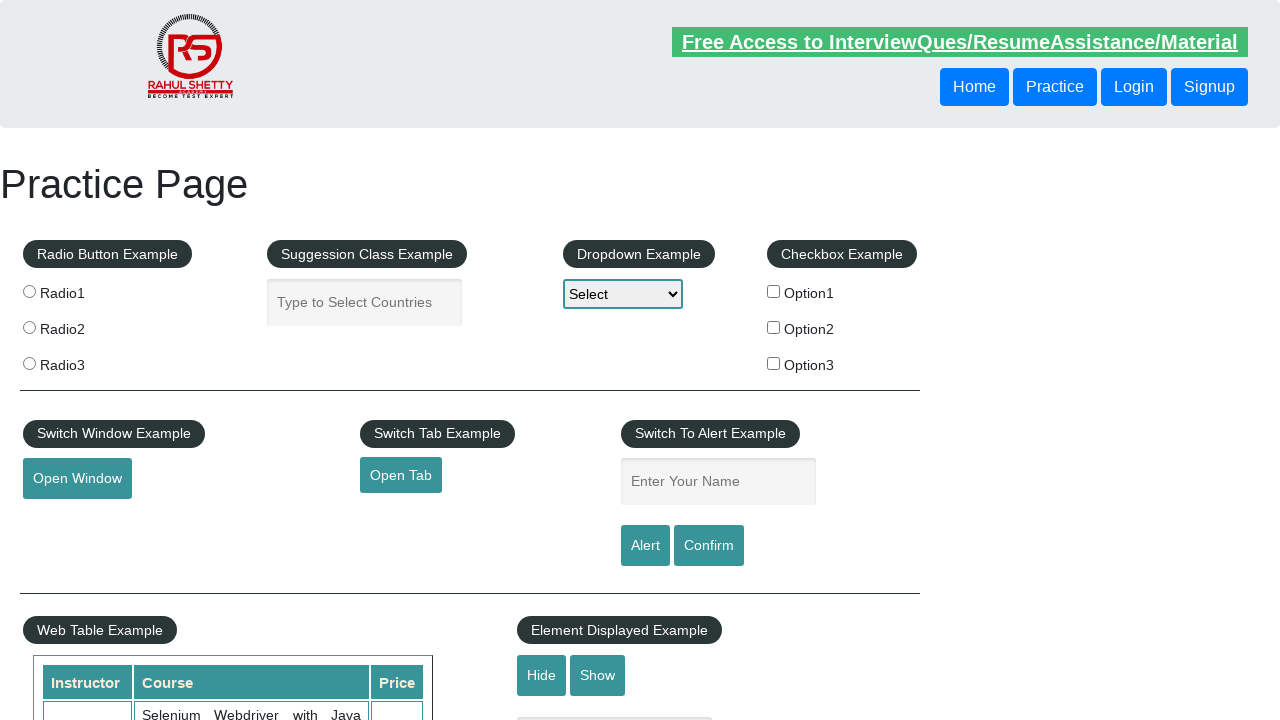

Navigated to AutomationPractice page
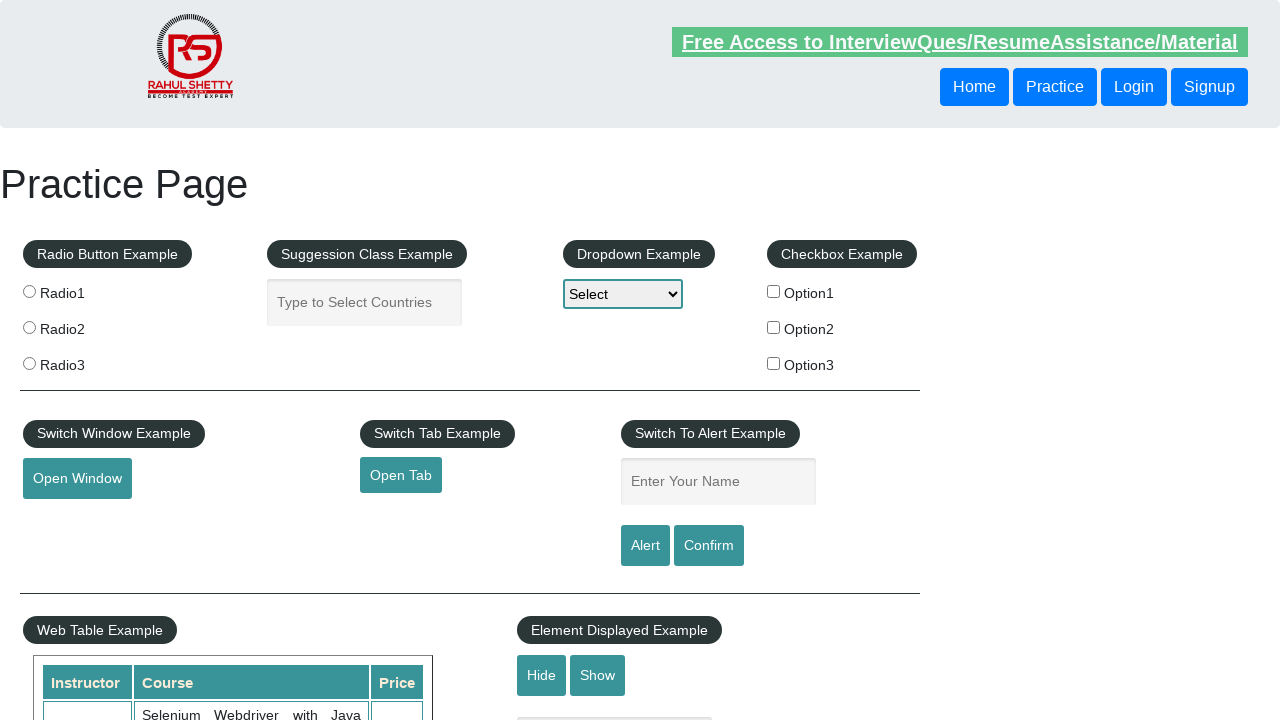

Clicked checkbox option 1 to select it at (774, 291) on #checkBoxOption1
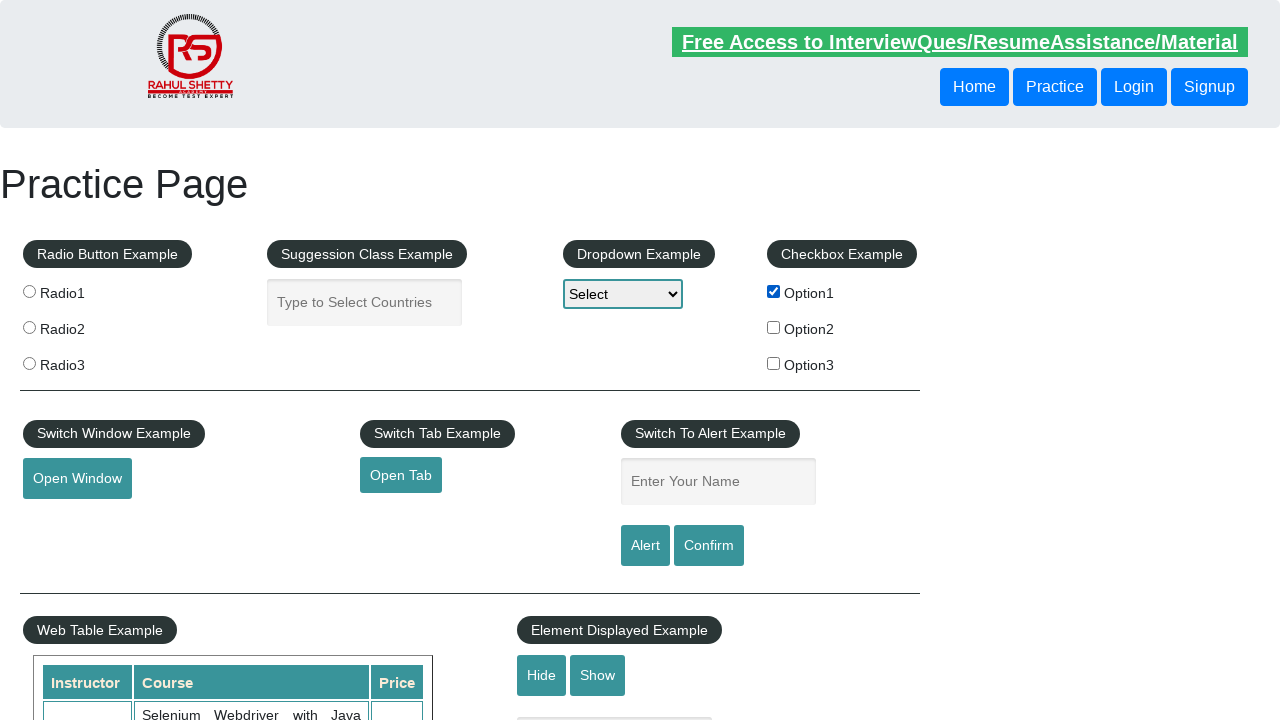

Verified checkbox option 1 is selected
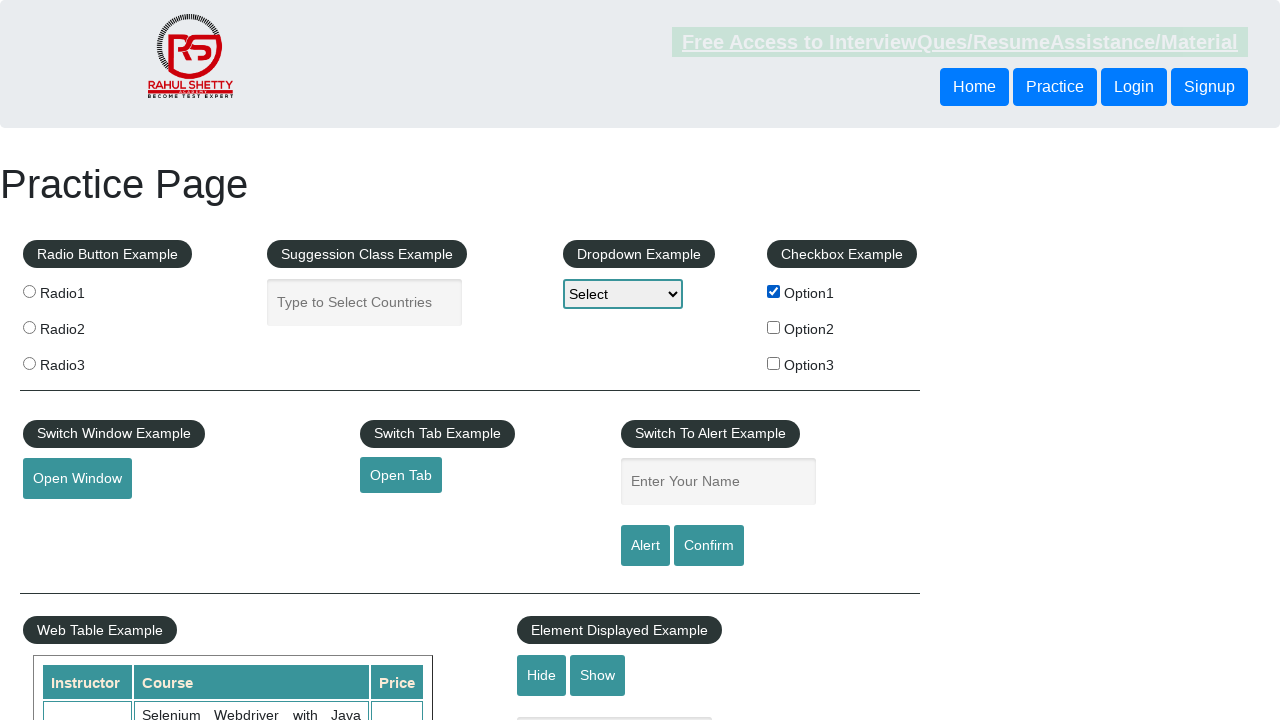

Clicked checkbox option 1 again to deselect it at (774, 291) on #checkBoxOption1
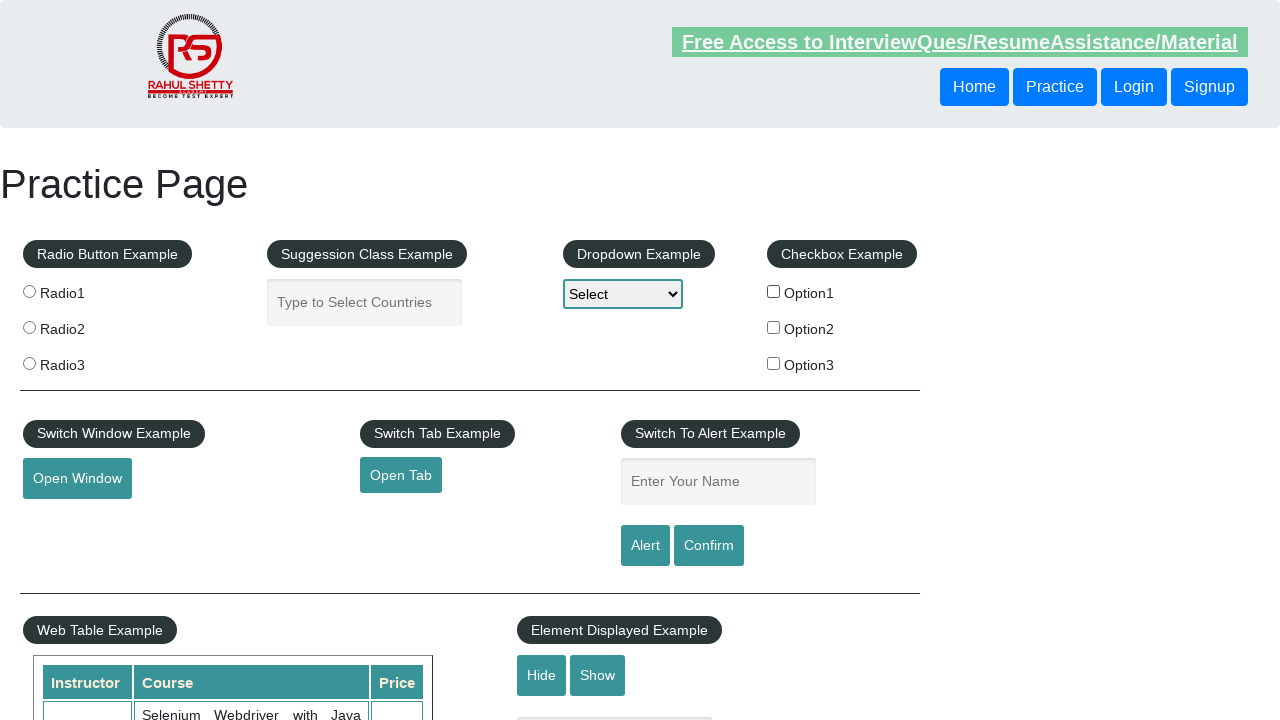

Verified checkbox option 1 is deselected
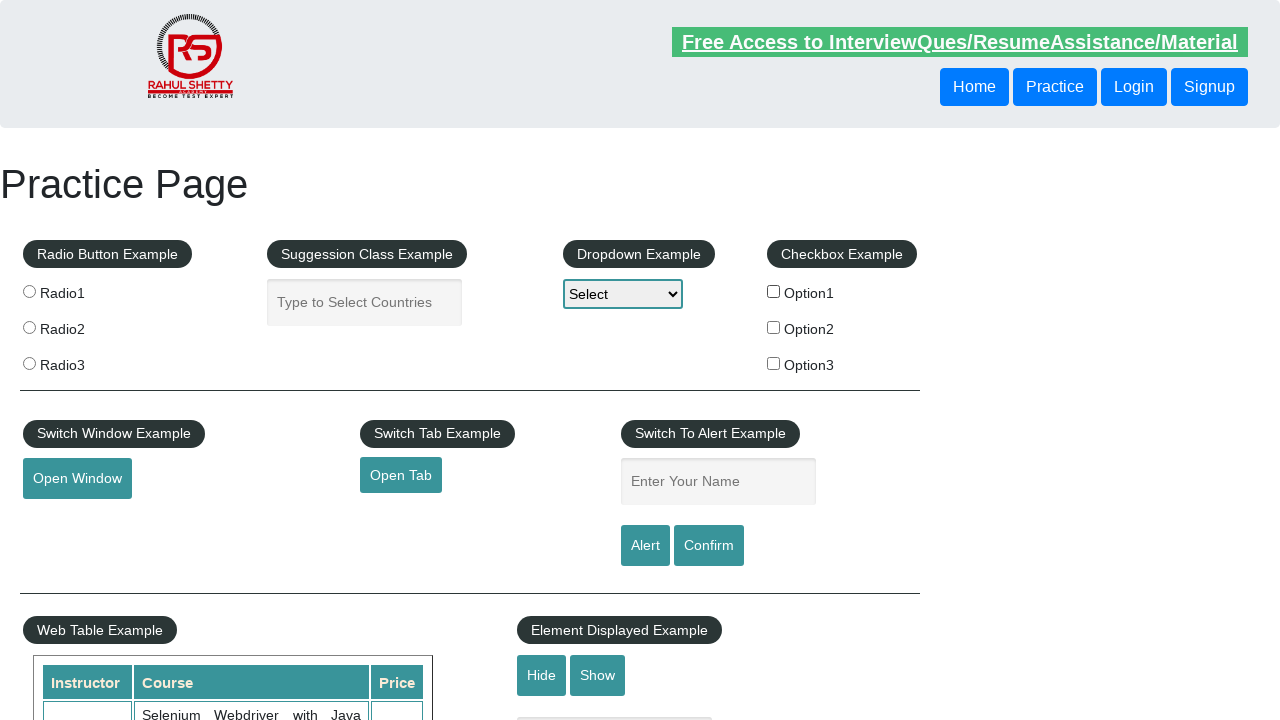

Counted total checkboxes on page: 3
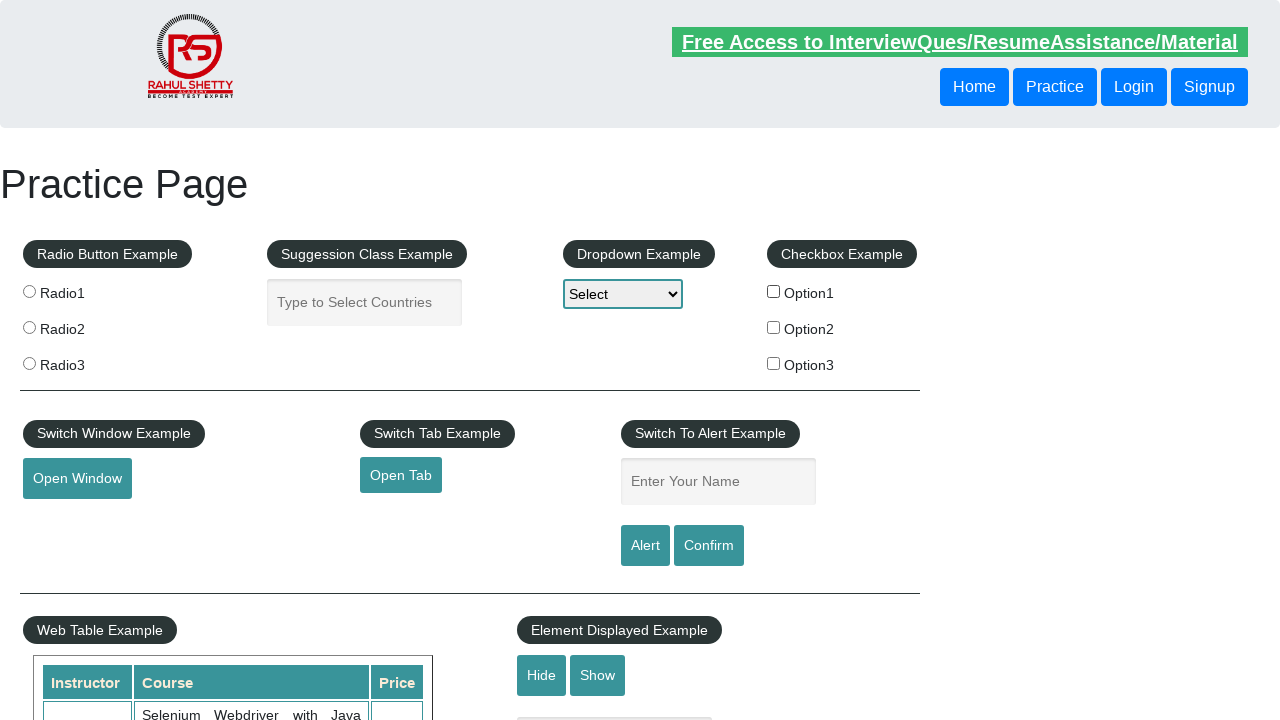

Printed total checkbox count
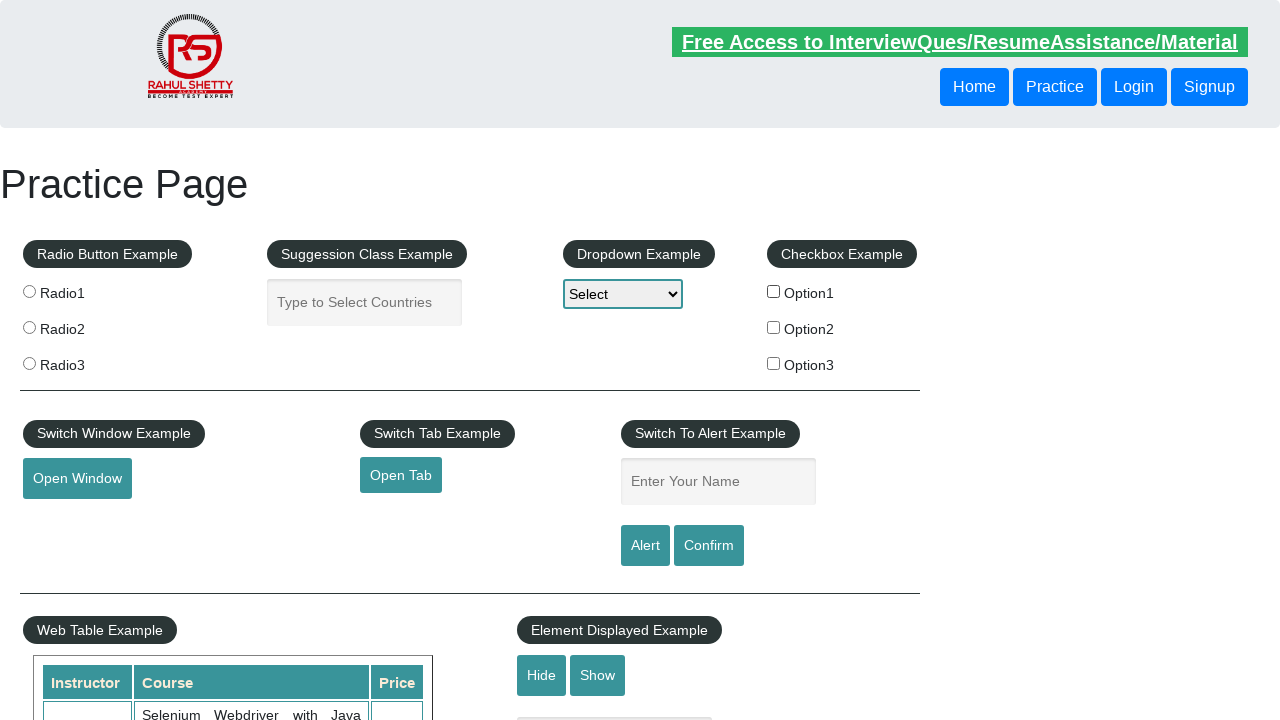

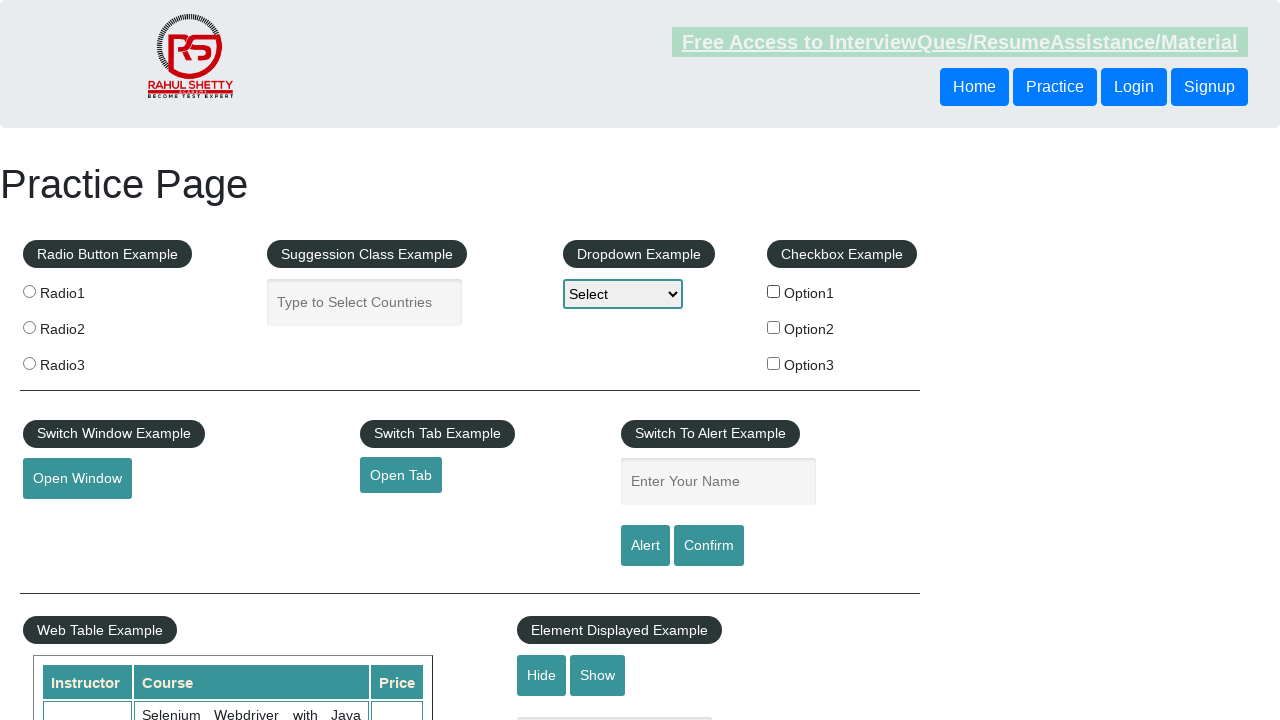